Tests a signature pad web application by drawing on the canvas using mouse drag actions, then clicking the clear button to reset the drawing.

Starting URL: http://szimek.github.io/signature_pad/

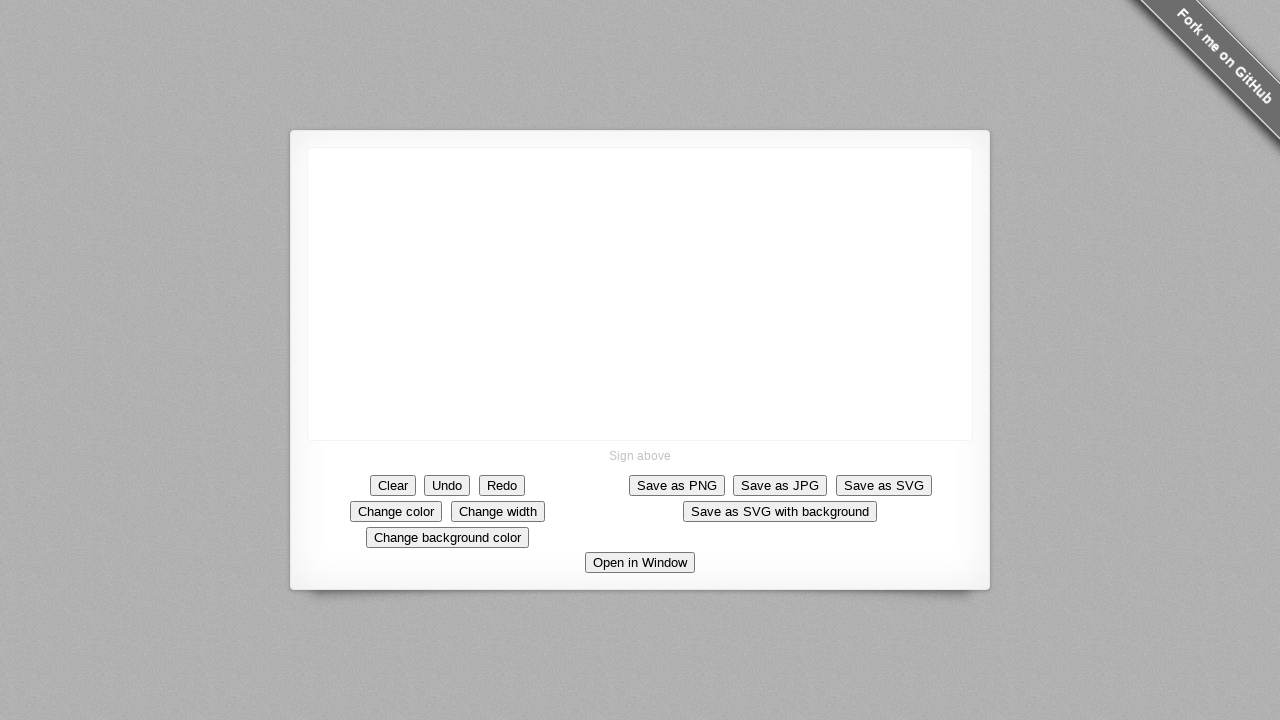

Located the signature pad canvas element
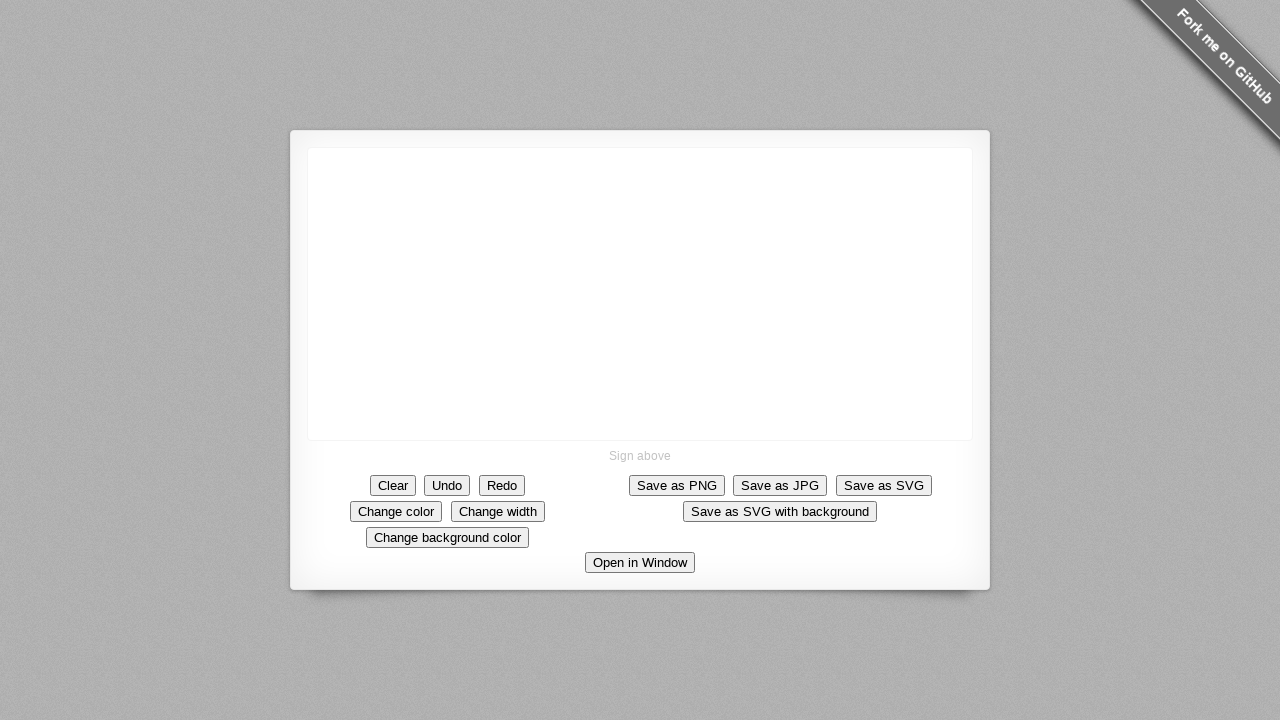

Retrieved canvas bounding box dimensions
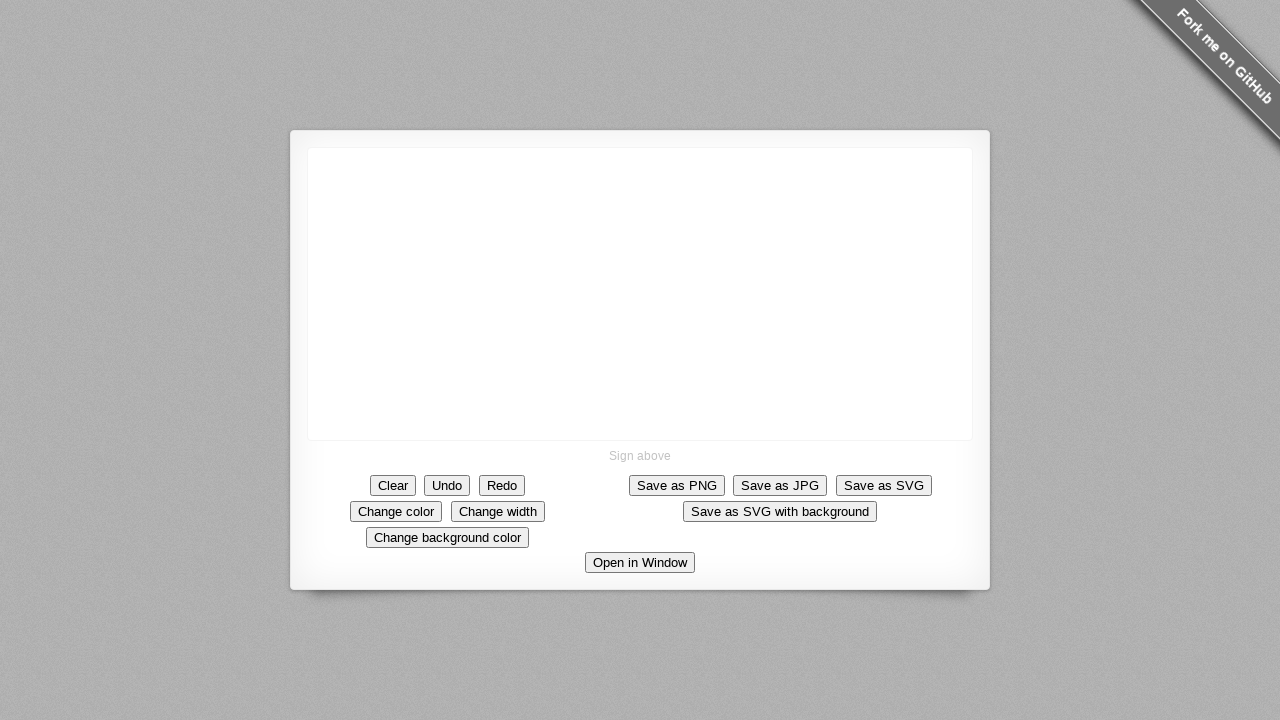

Calculated starting position at center of canvas
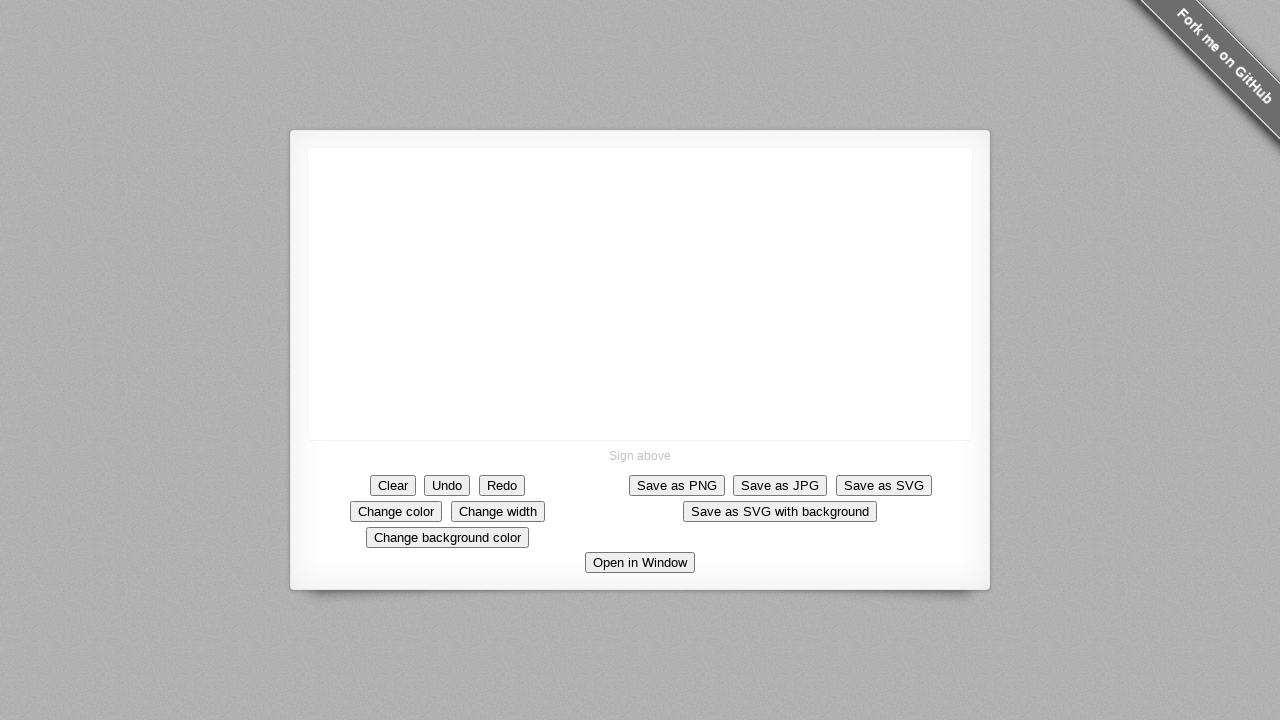

Moved mouse to canvas center position at (640, 294)
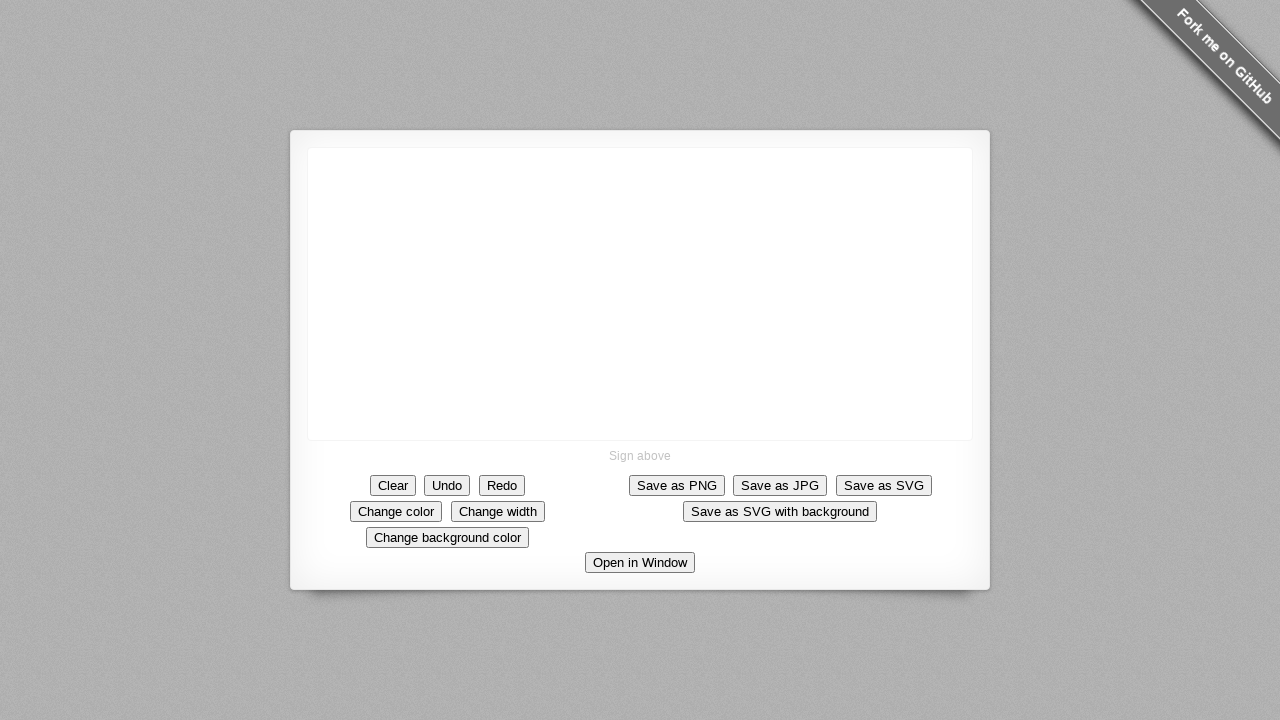

Pressed down mouse button to start drawing at (640, 294)
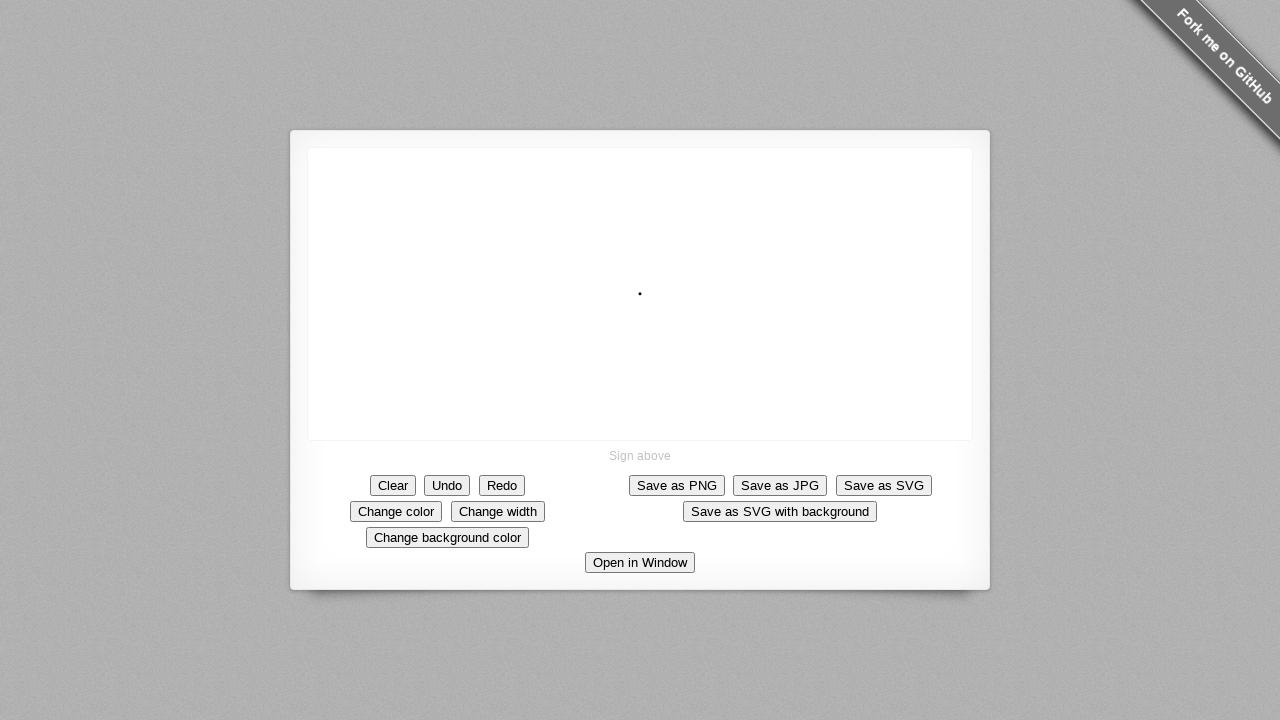

Dragged mouse to create a line on the signature pad at (688, 414)
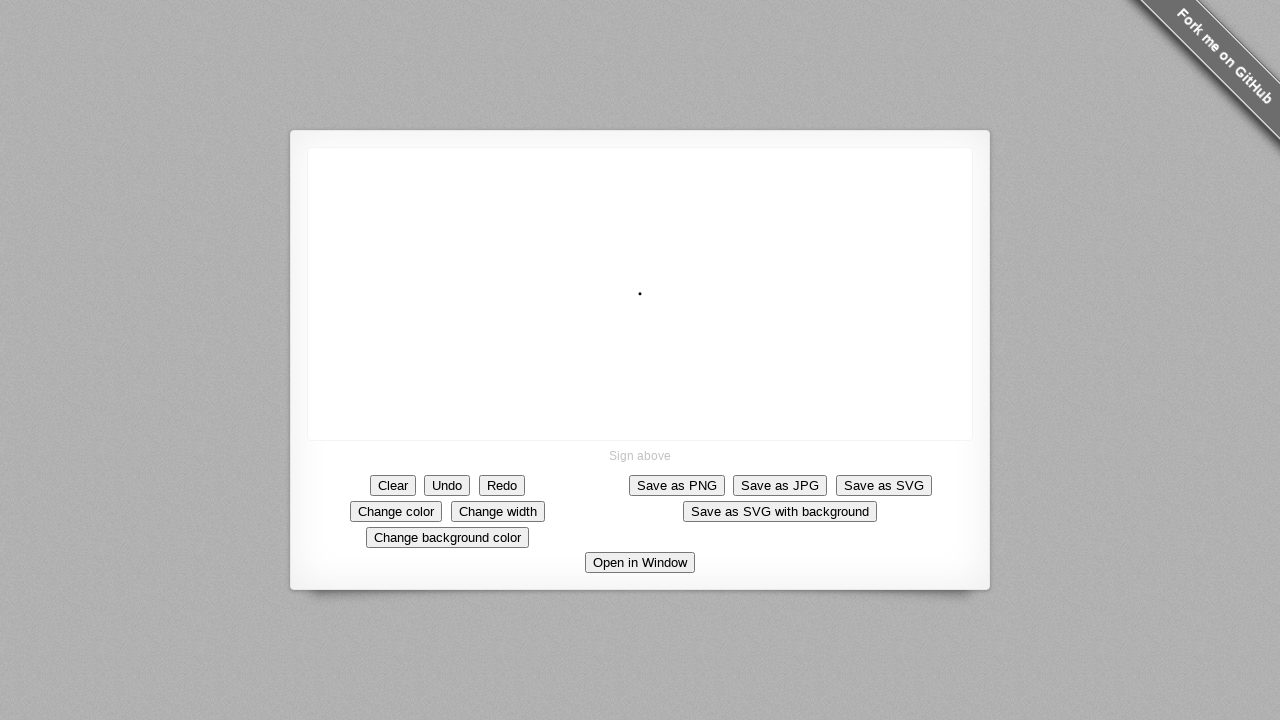

Released mouse button to complete the drawing at (688, 414)
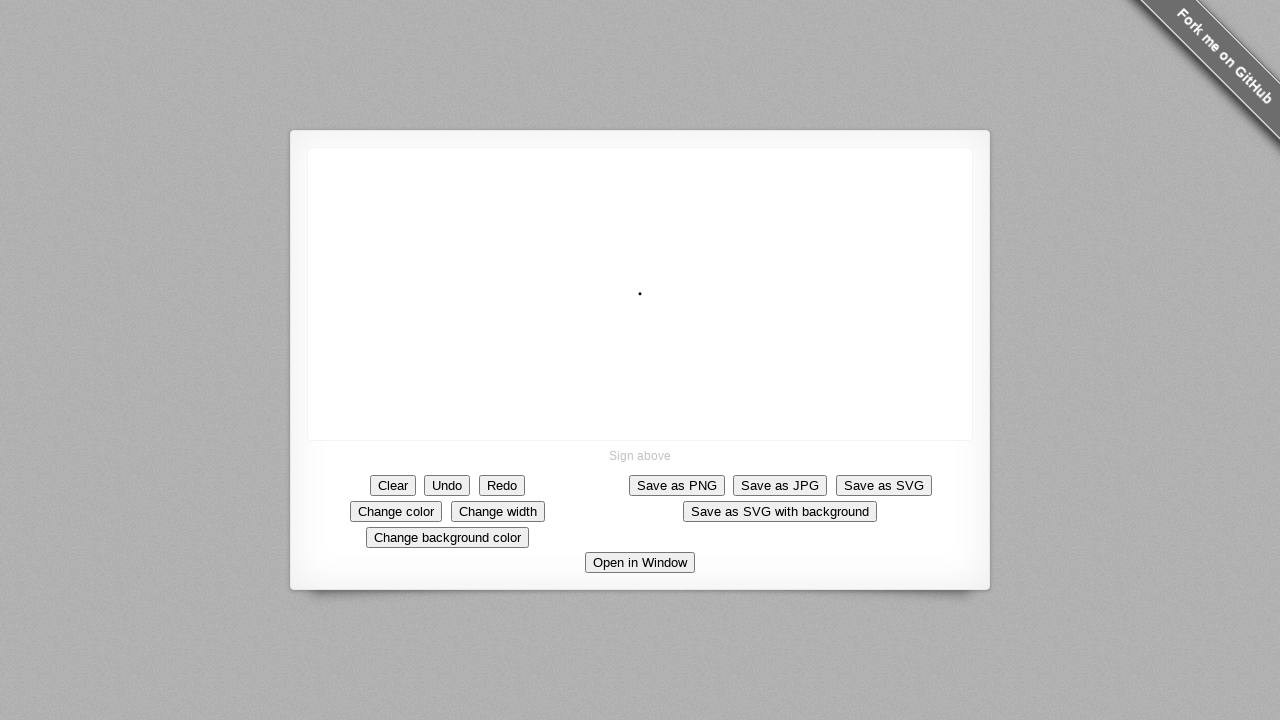

Clicked the clear button to reset the signature pad at (393, 485) on button.clear
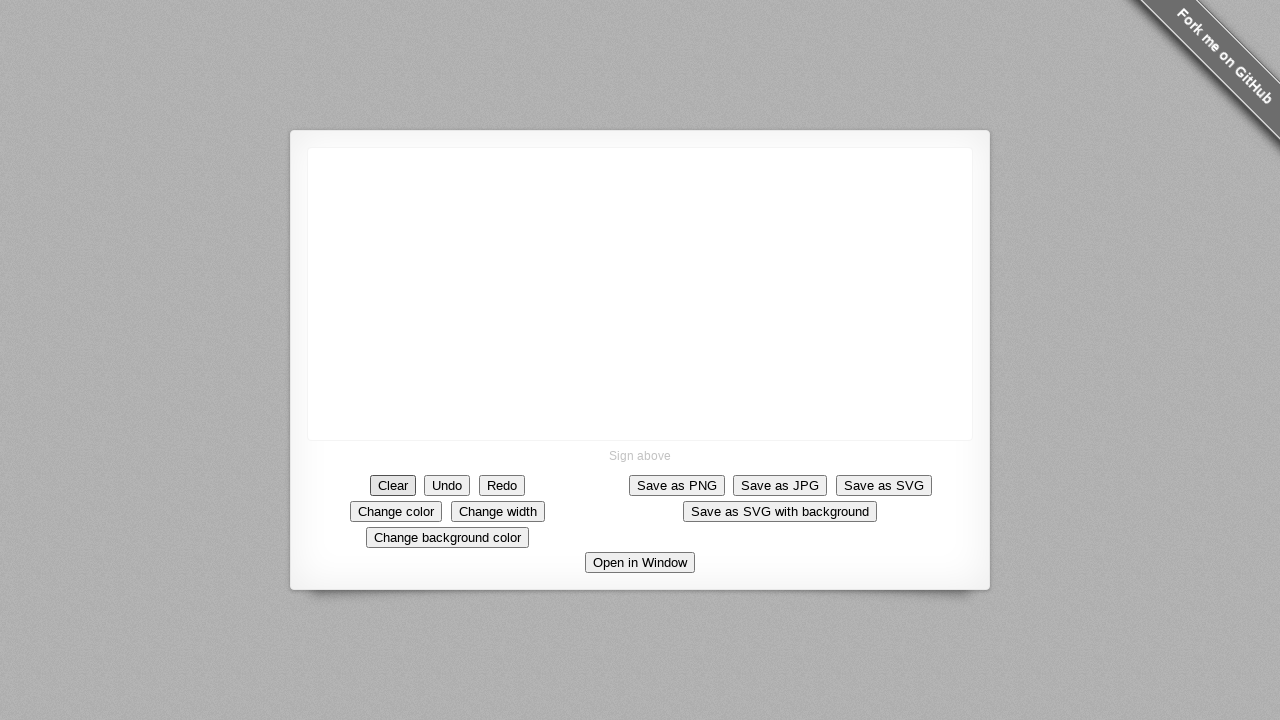

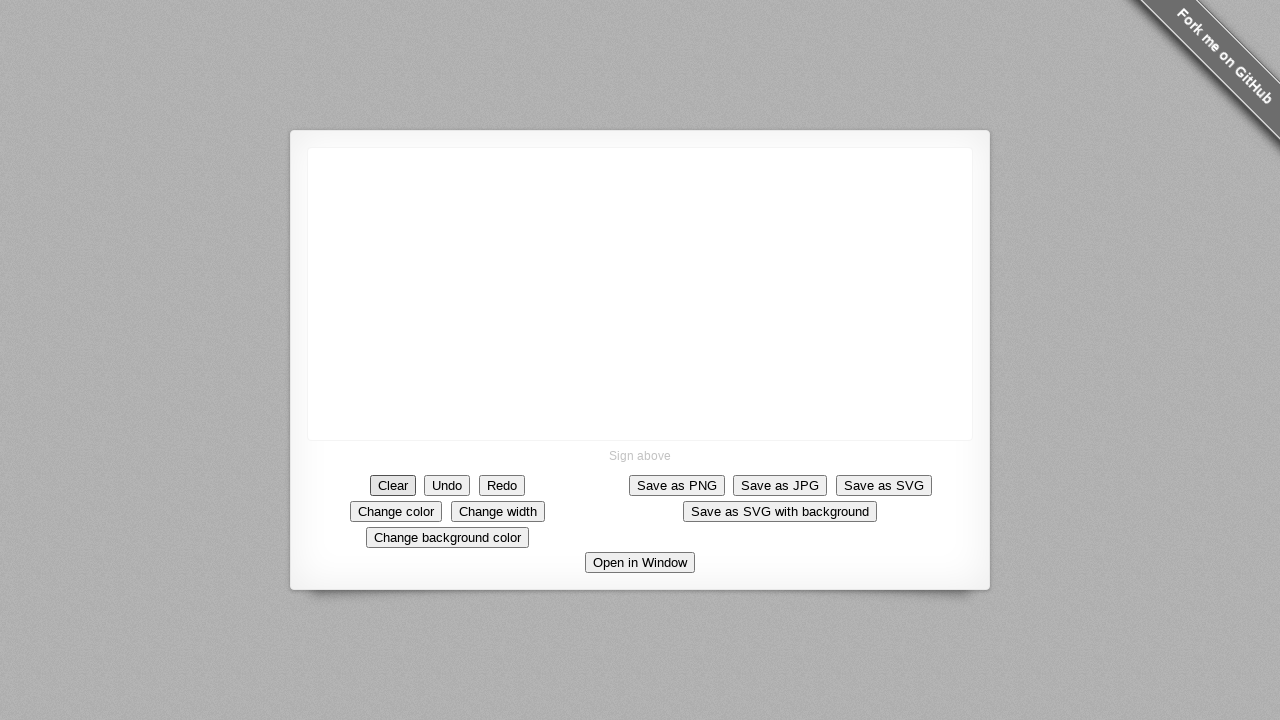